Navigates to the TutorialsPoint homepage and waits for the page to fully load.

Starting URL: https://www.tutorialspoint.com/index.htm

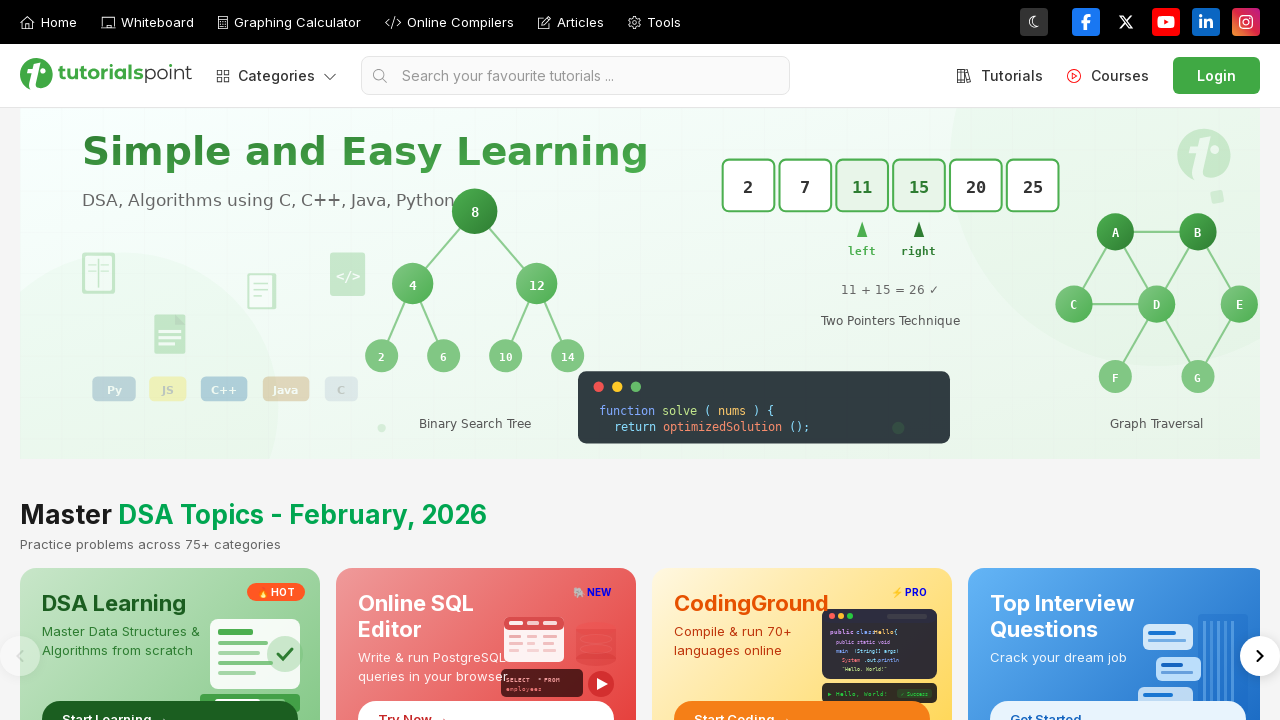

Navigated to TutorialsPoint homepage
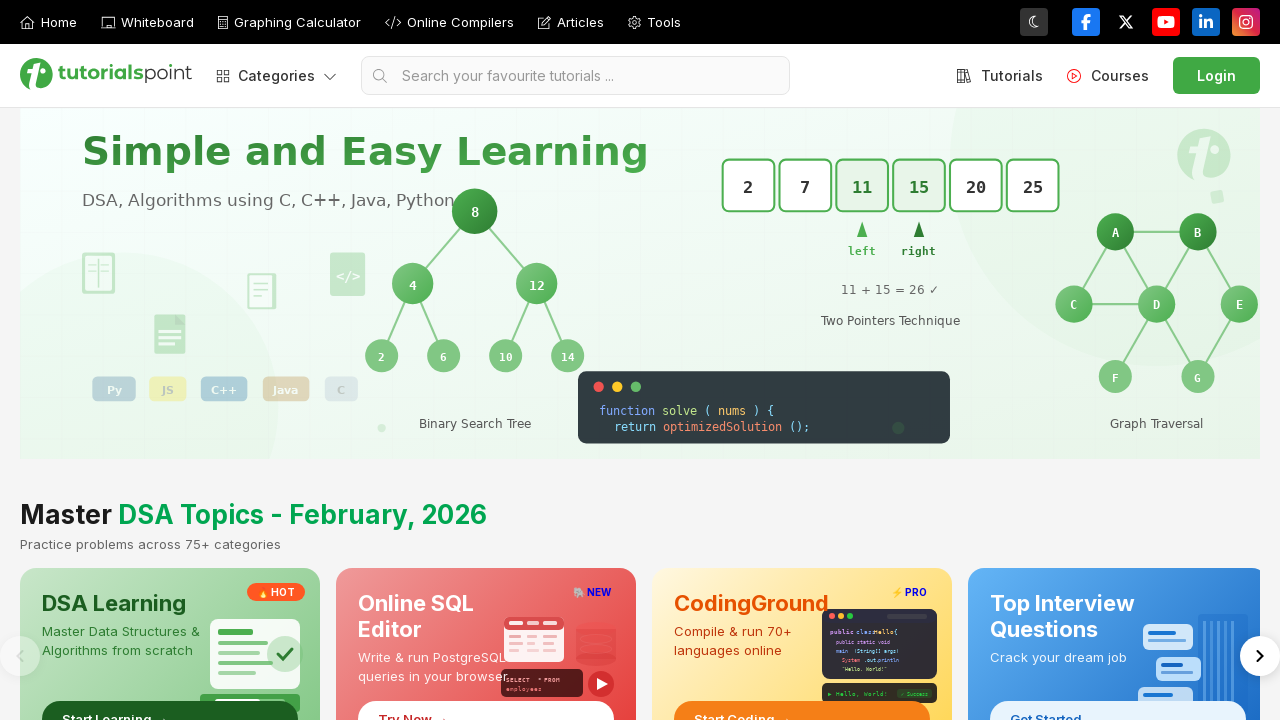

Page DOM content loaded
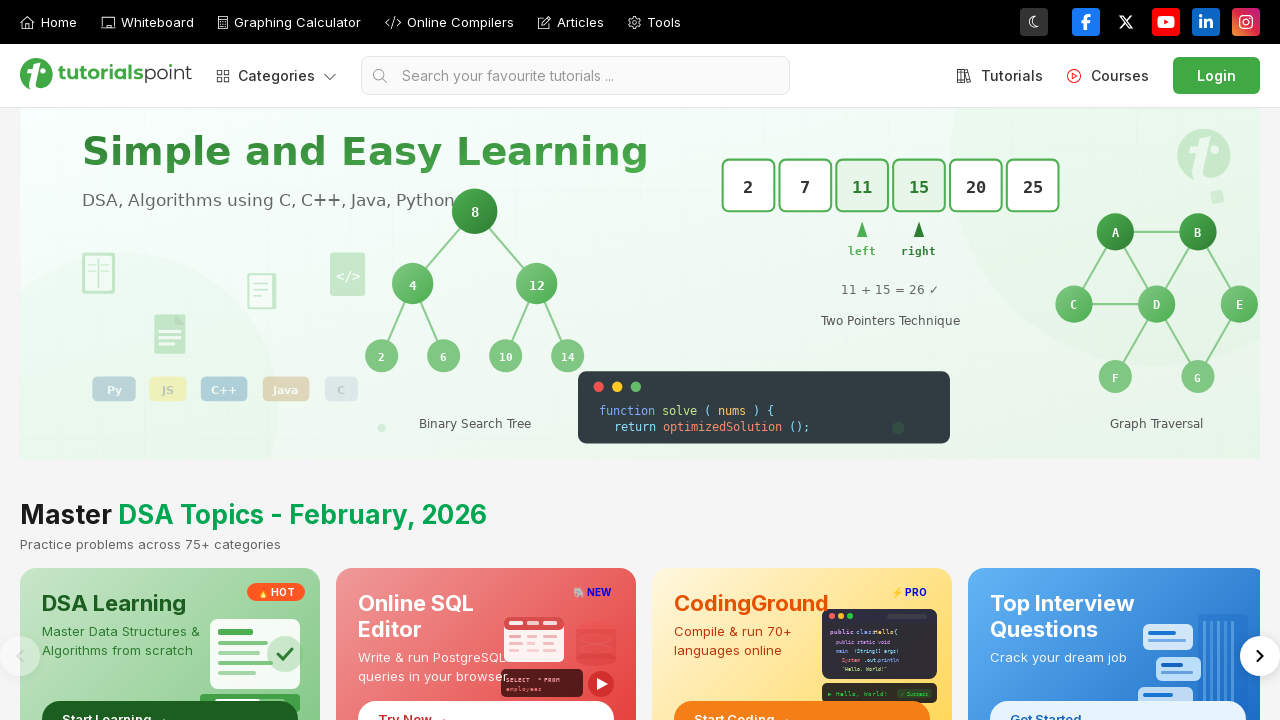

Body element is visible and page fully loaded
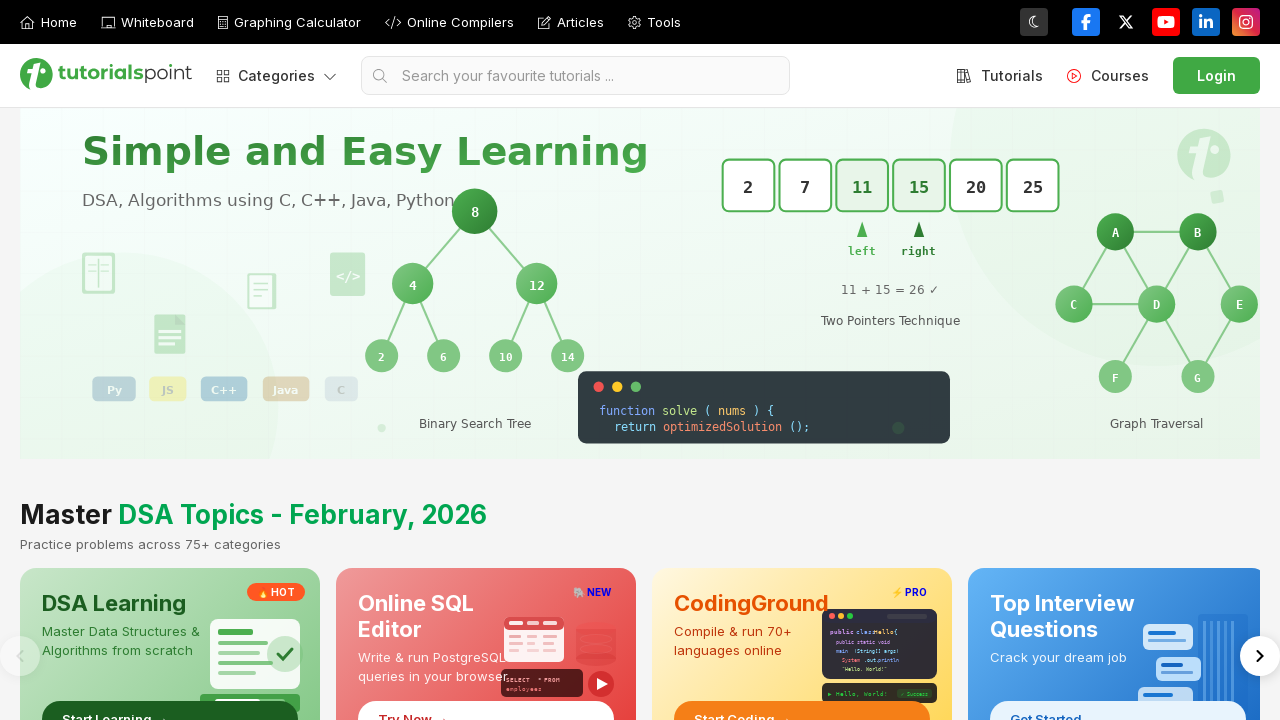

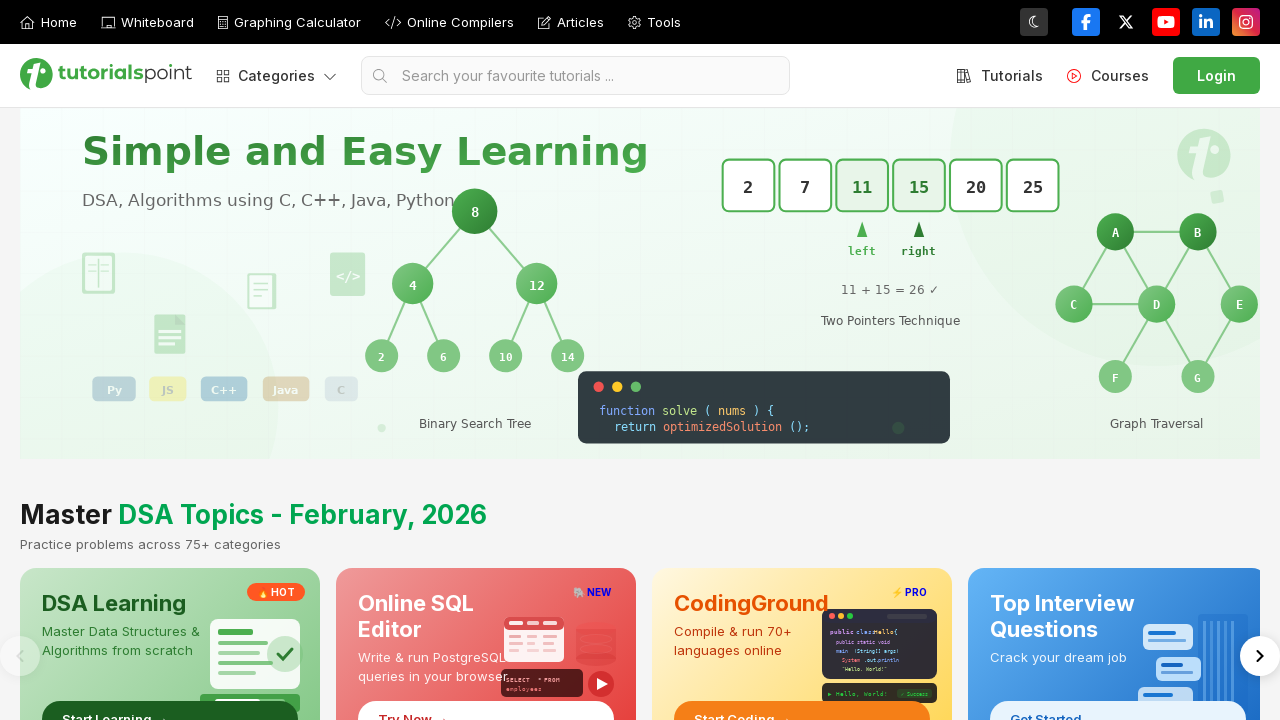